Tests dynamic loading functionality by clicking a start button and verifying that a hidden element becomes visible after loading completes

Starting URL: http://the-internet.herokuapp.com/dynamic_loading/1

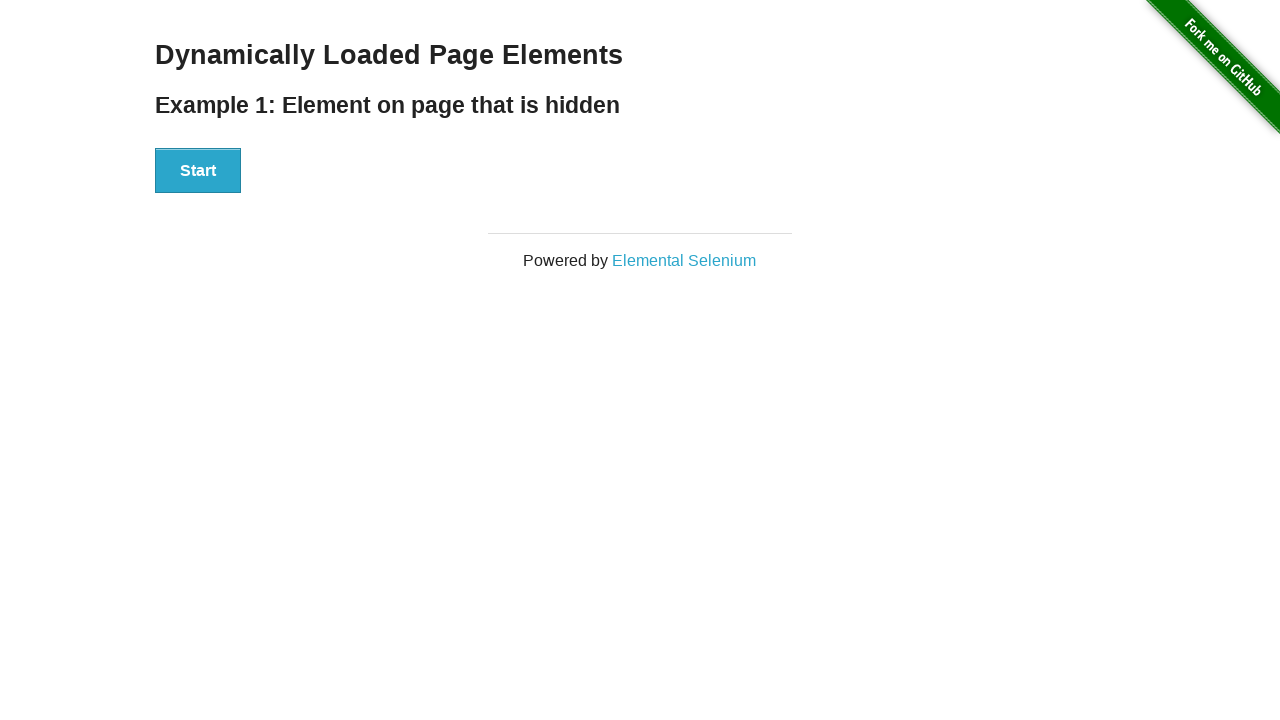

Clicked the start button to trigger dynamic loading at (198, 171) on #start>button
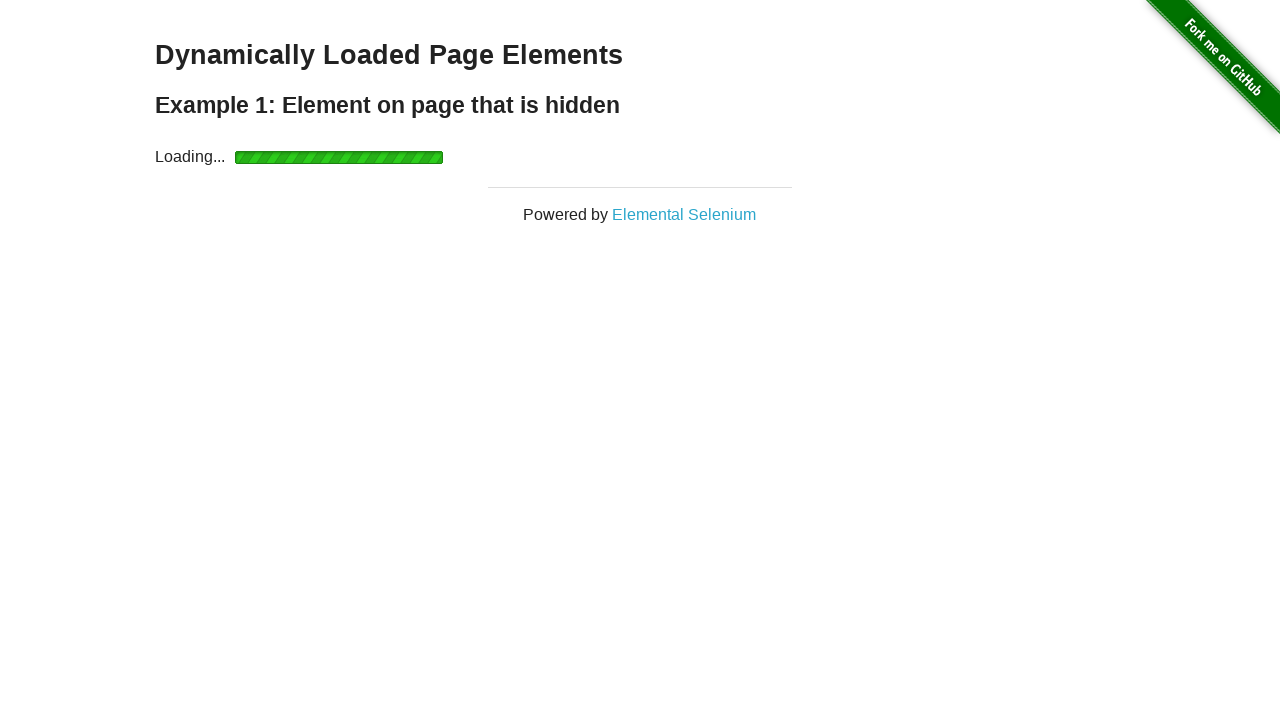

Waited for loading to complete and finish element became visible
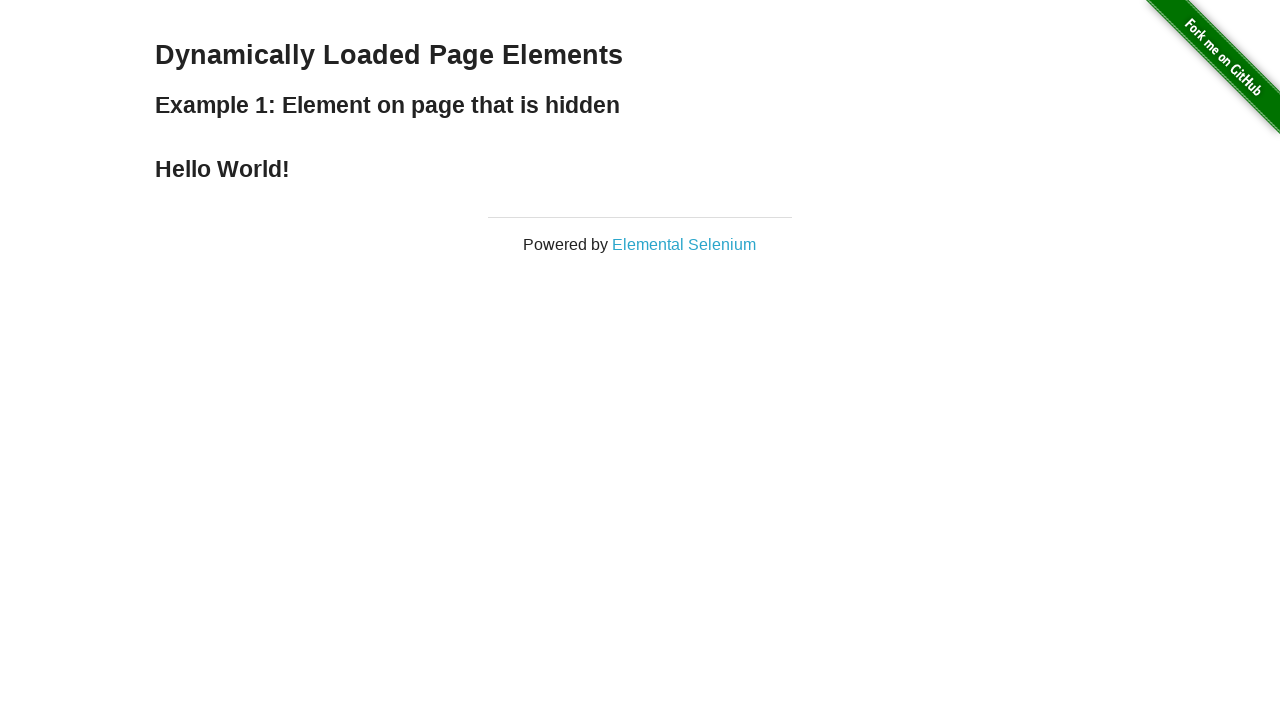

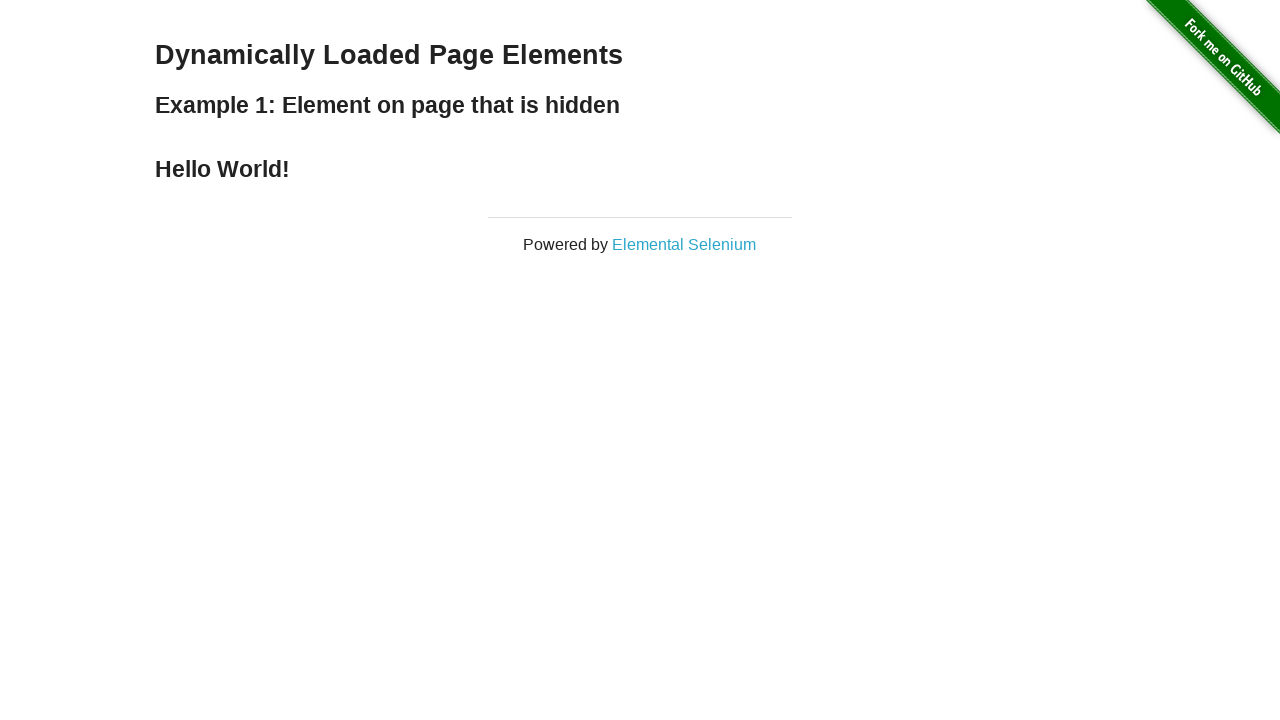